Tests JavaScript execution in the browser by clicking on an email field element and then using JavaScript to disable it by setting the disabled attribute.

Starting URL: https://www.mycontactform.com/samples.php

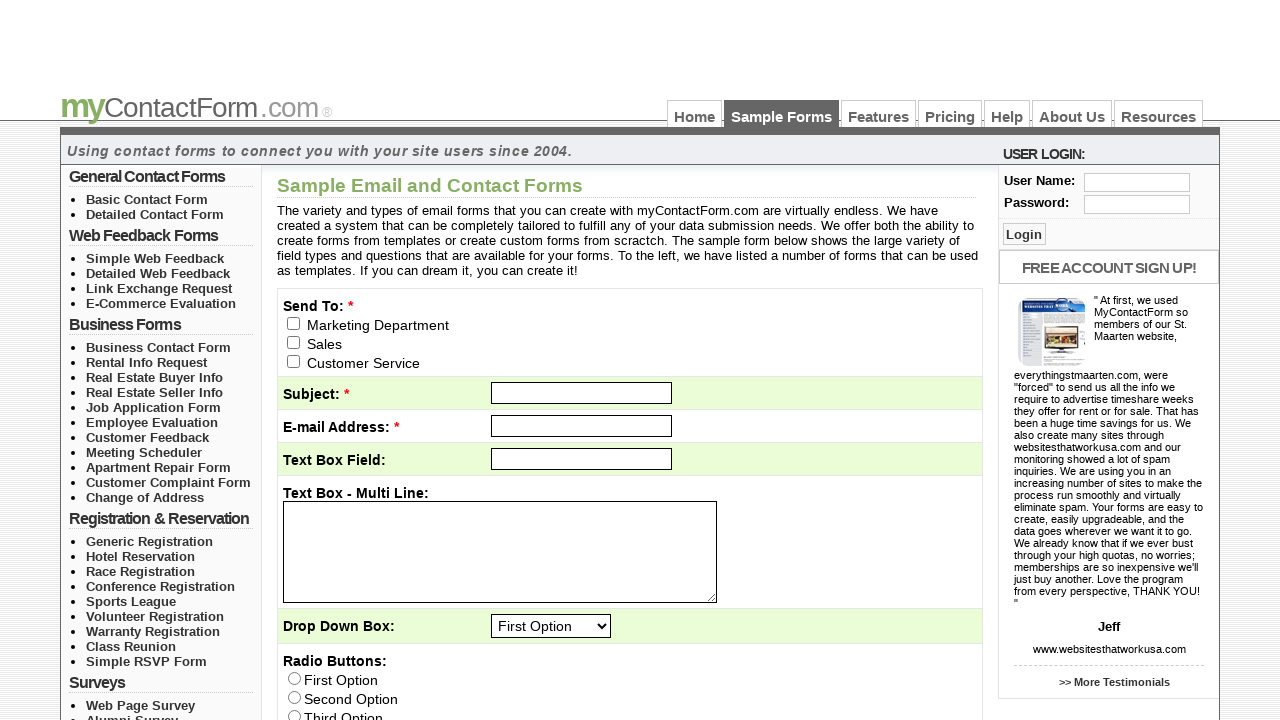

Clicked on the email field element at (294, 323) on input[name='email_to[]']
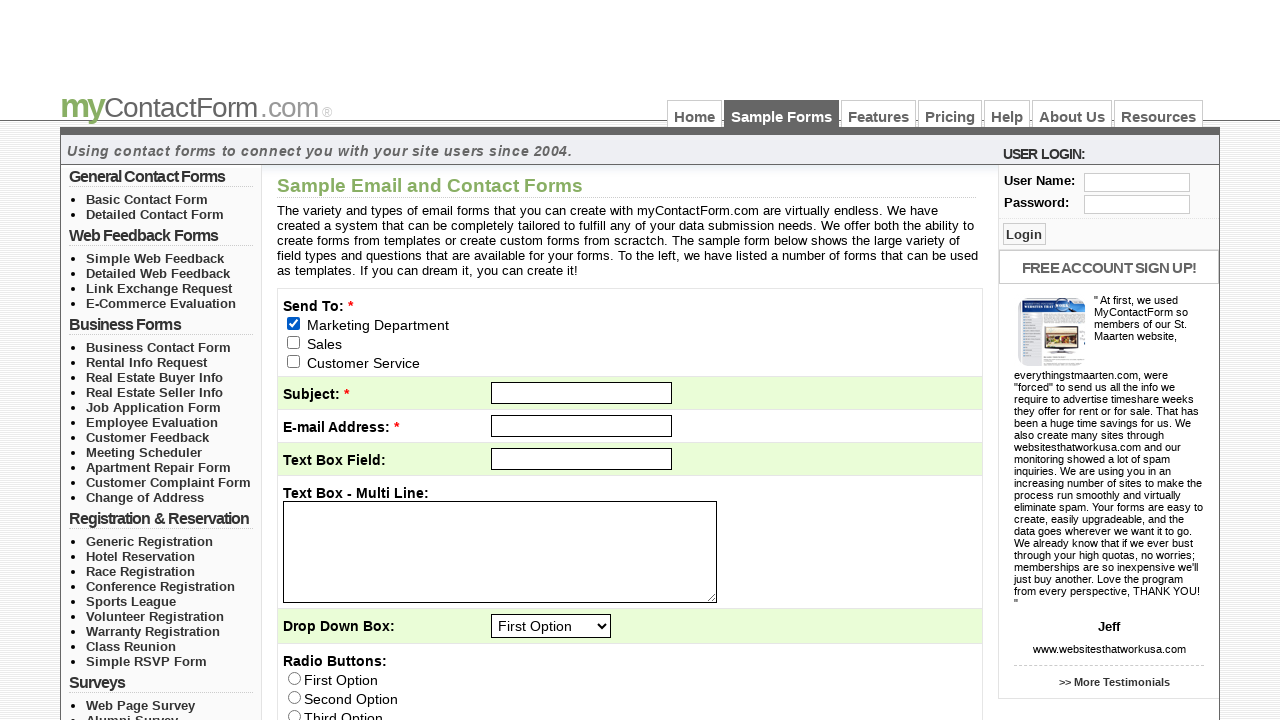

Executed JavaScript to disable the email field by setting disabled attribute
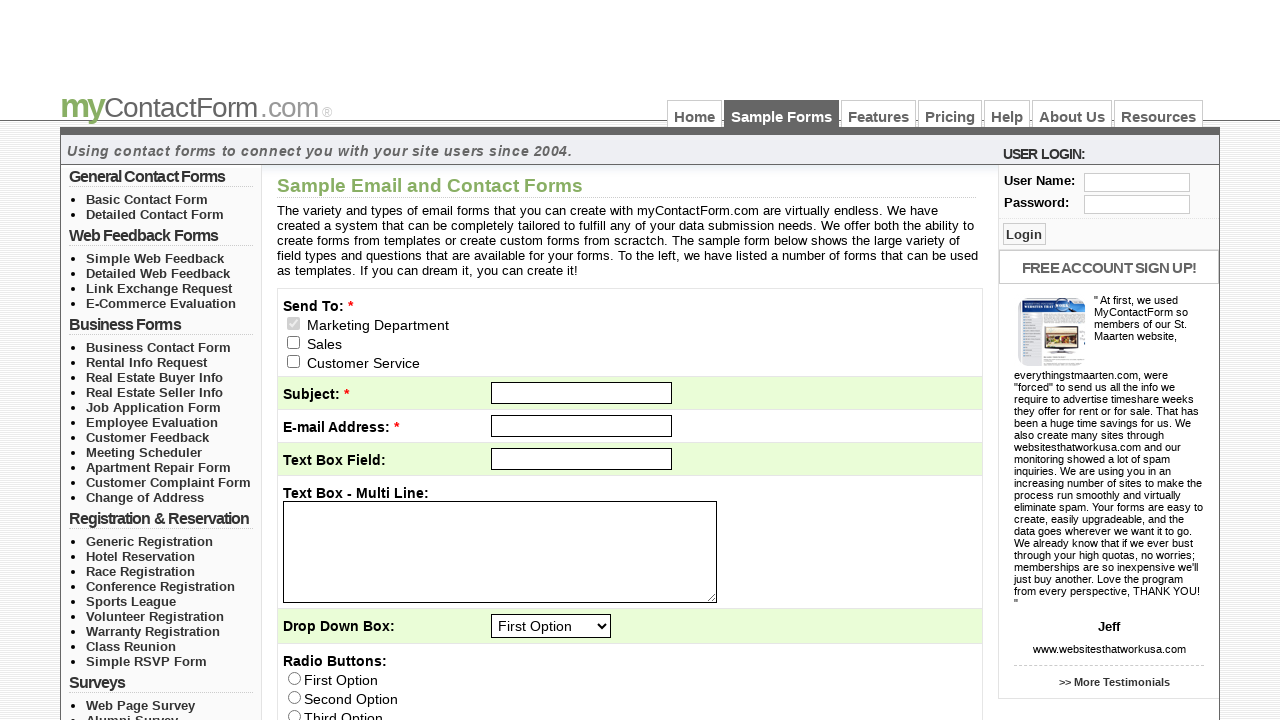

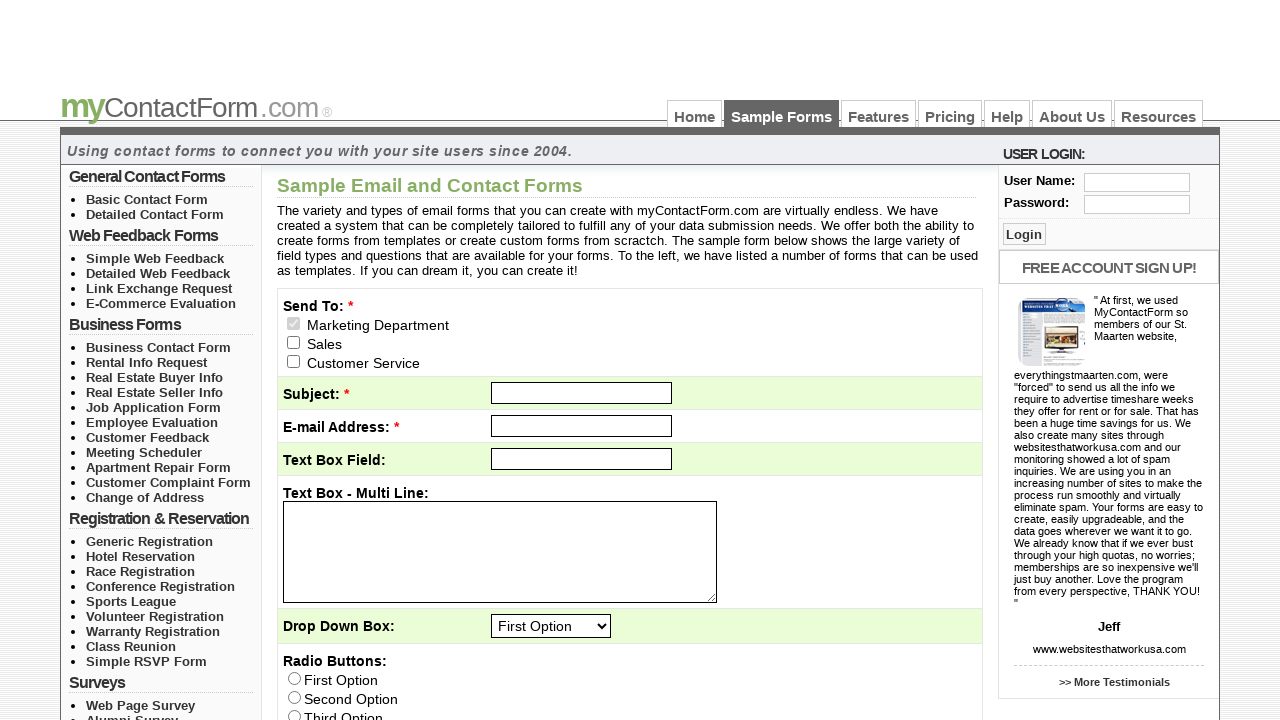